Tests e-commerce cart functionality by searching for products, adding them to cart, and verifying the total price calculation at checkout

Starting URL: https://rahulshettyacademy.com/seleniumPractise

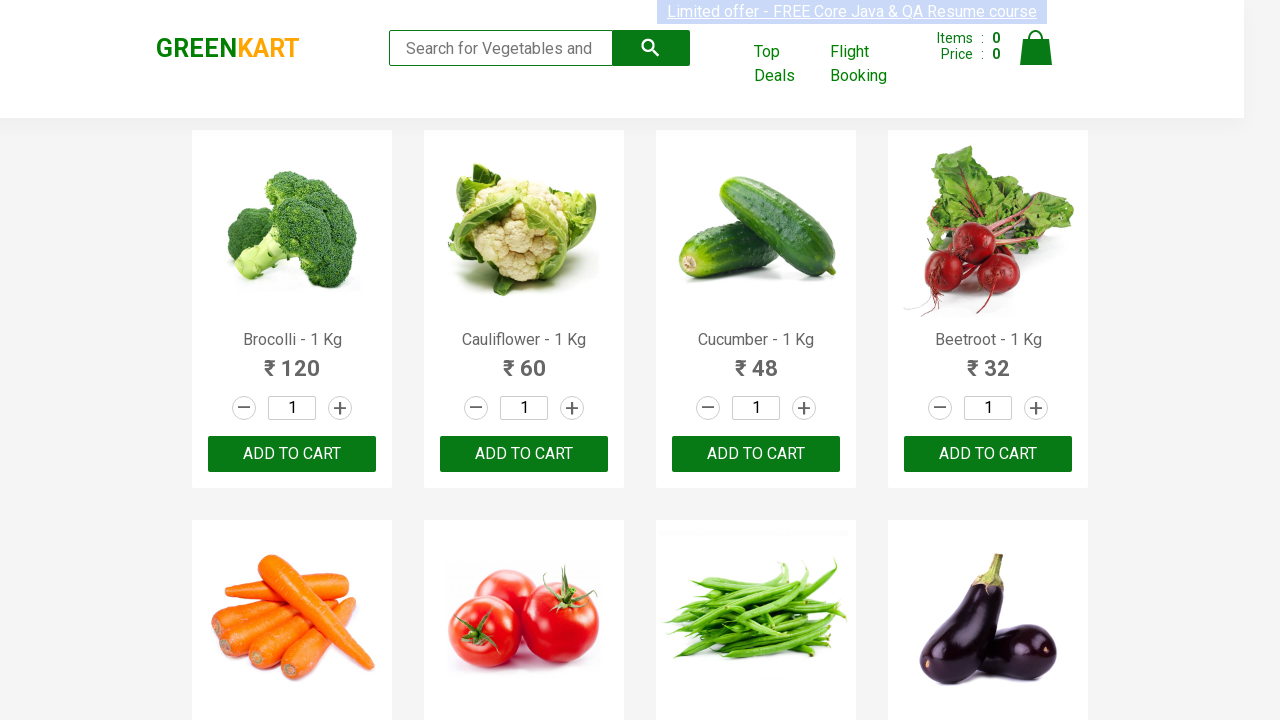

Filled search field with 'ber' to find products on //input[@type='search']
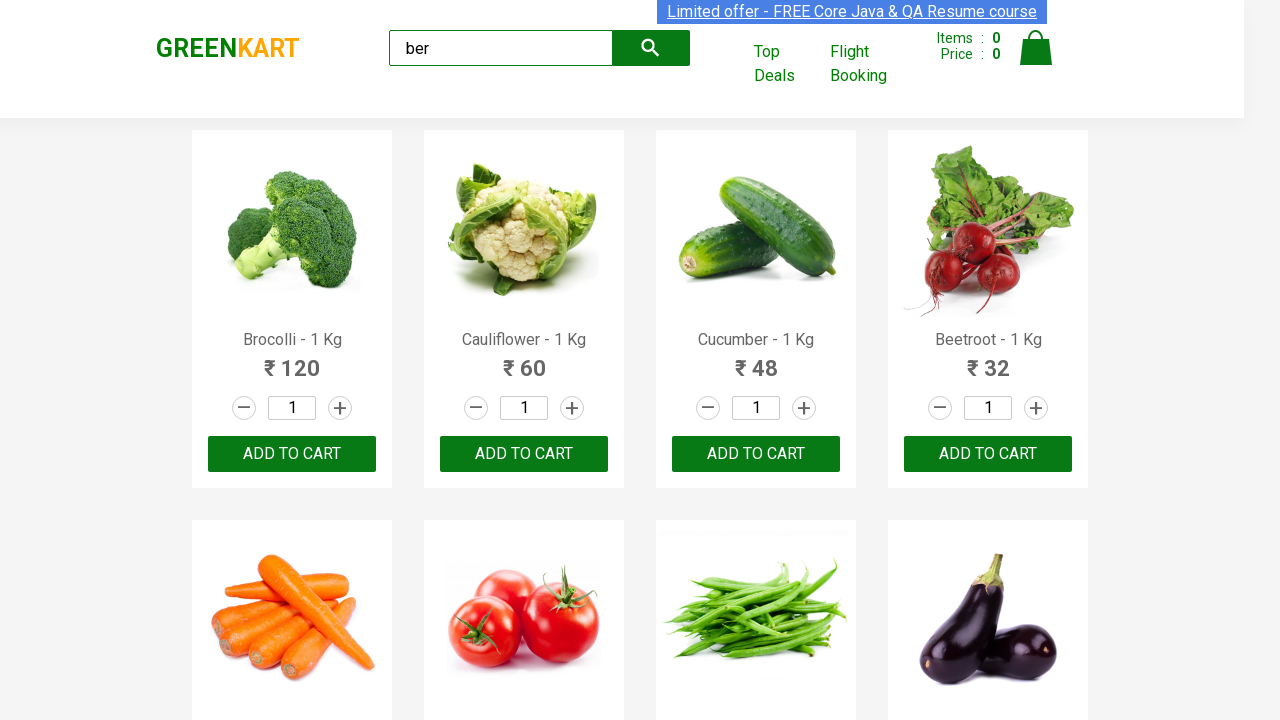

Waited for search results to load
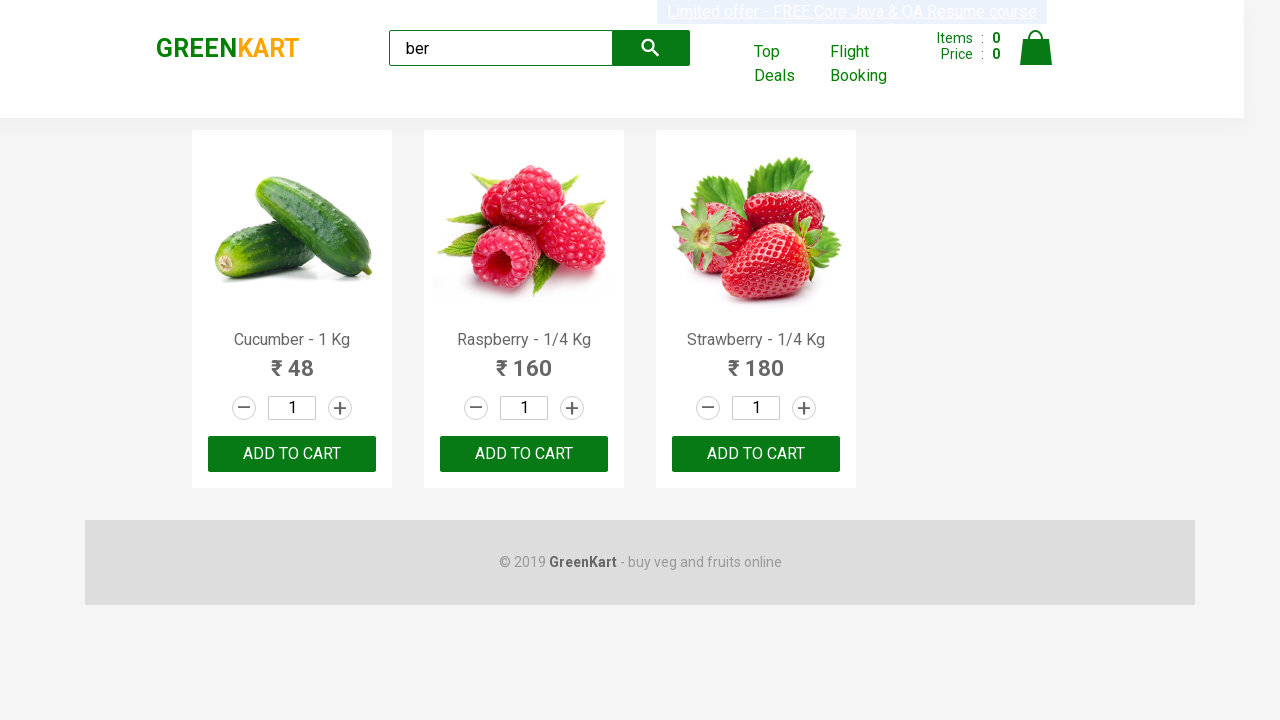

Found 3 products matching 'ber' search
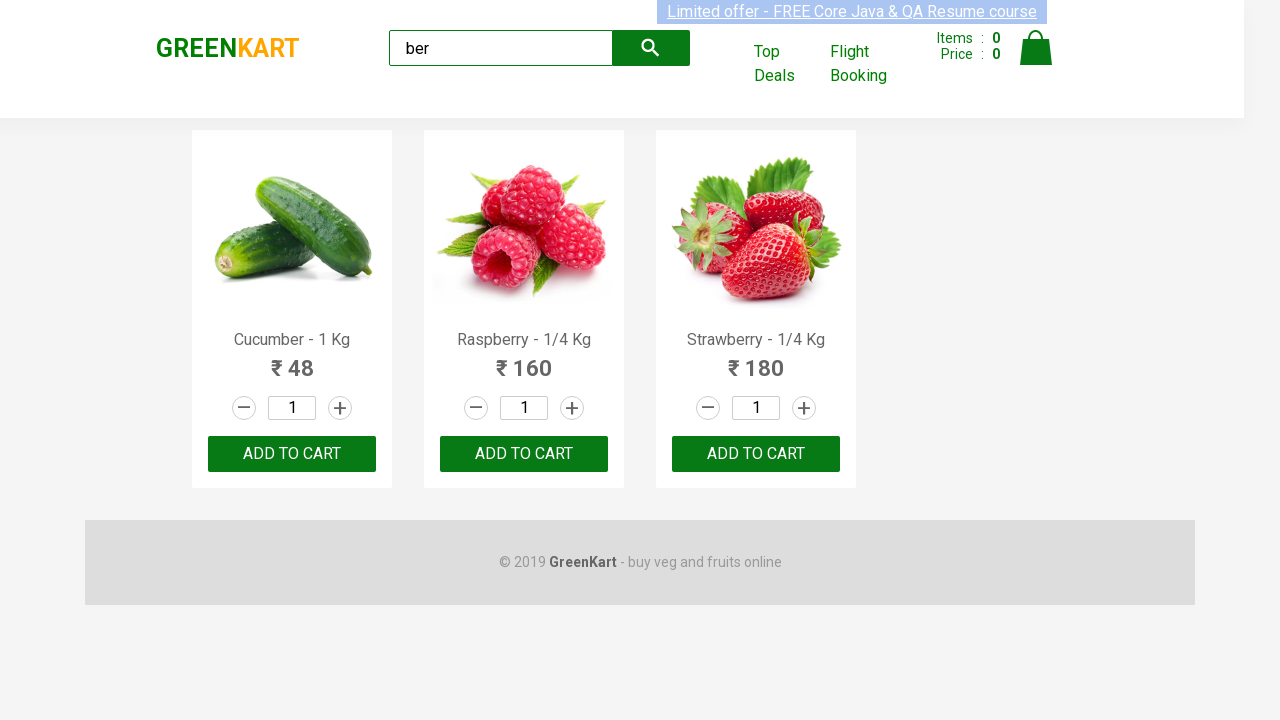

Clicked 'Add to Cart' button for a product at (292, 454) on xpath=//div[@class='product-action']/button >> nth=0
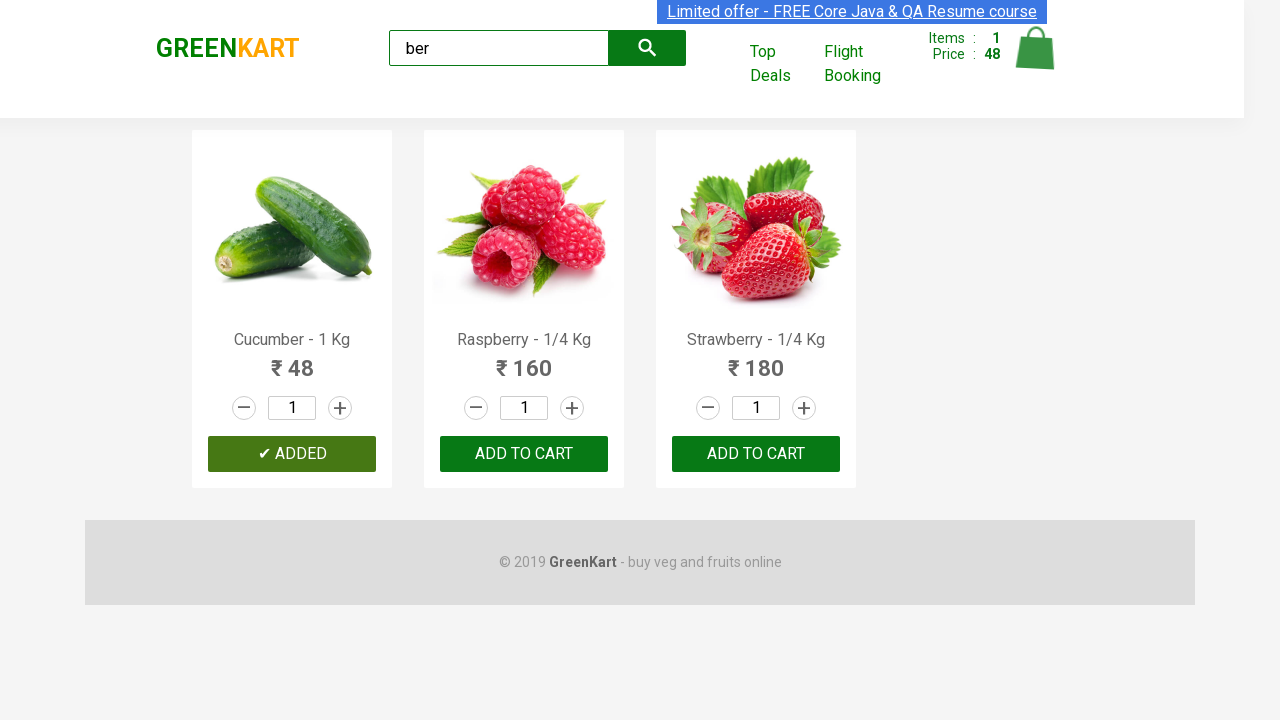

Clicked 'Add to Cart' button for a product at (524, 454) on xpath=//div[@class='product-action']/button >> nth=1
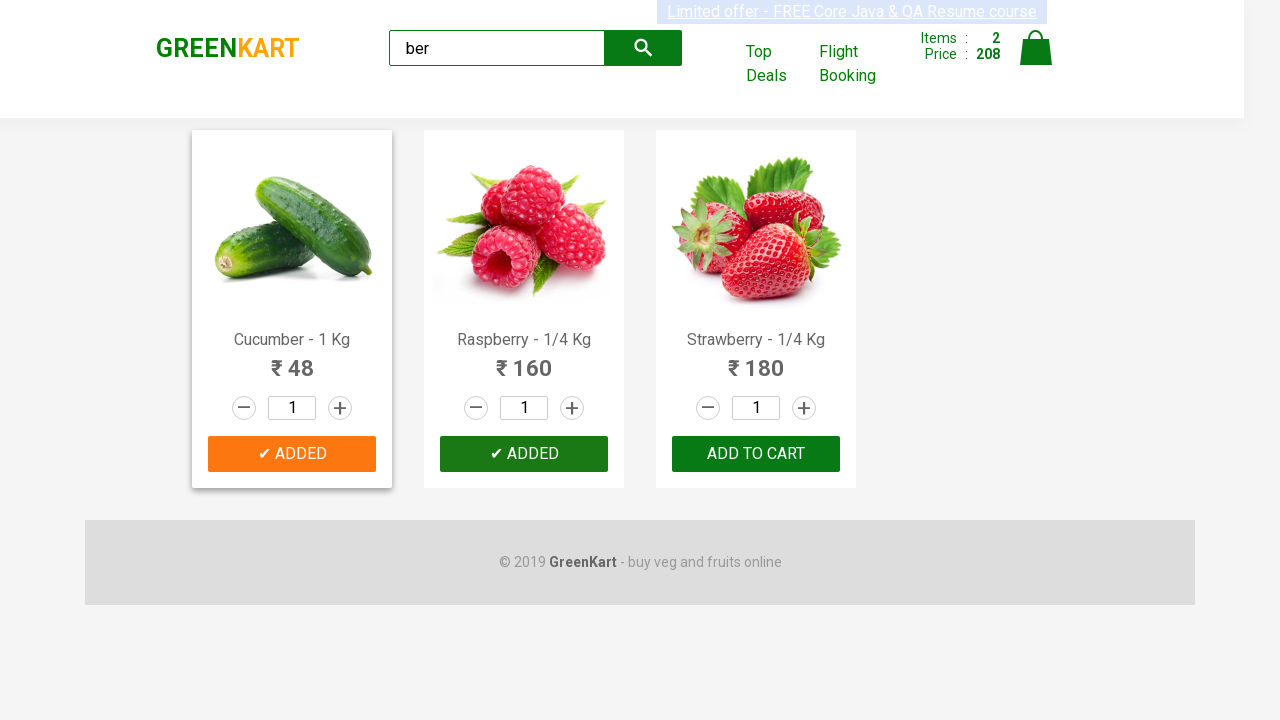

Clicked 'Add to Cart' button for a product at (756, 454) on xpath=//div[@class='product-action']/button >> nth=2
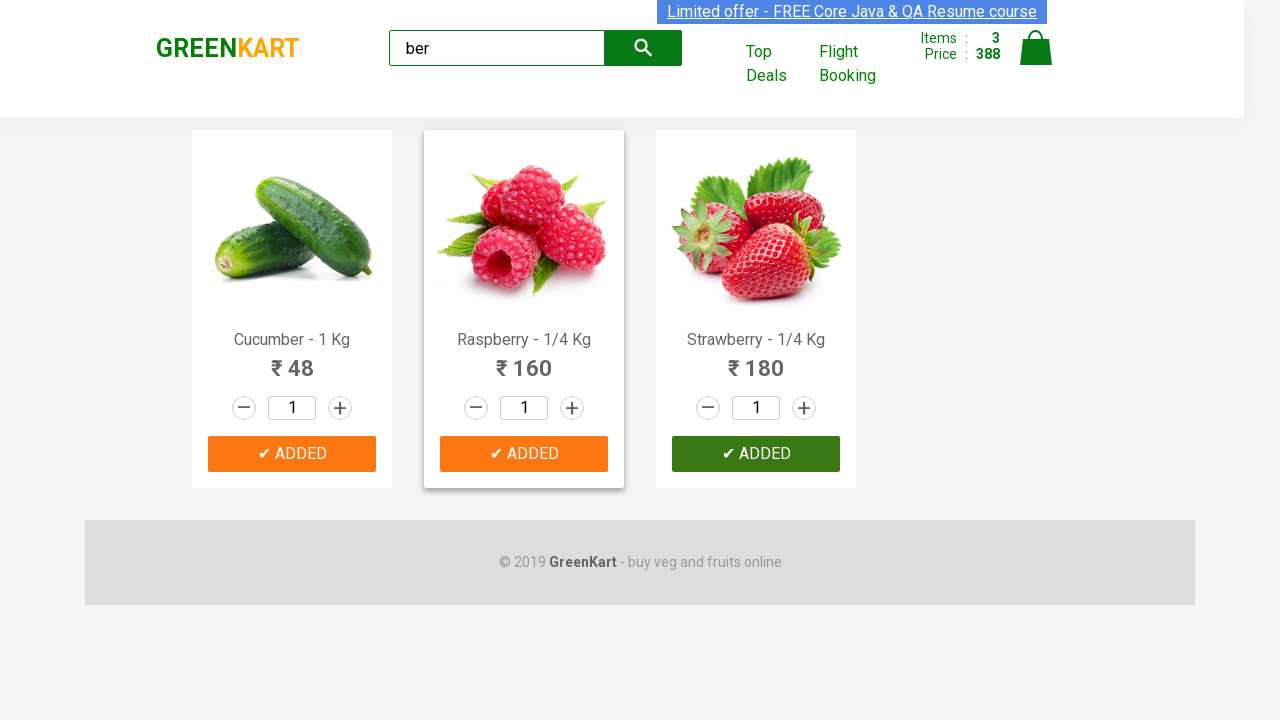

Clicked on cart icon to view cart at (1036, 48) on img[alt="Cart"]
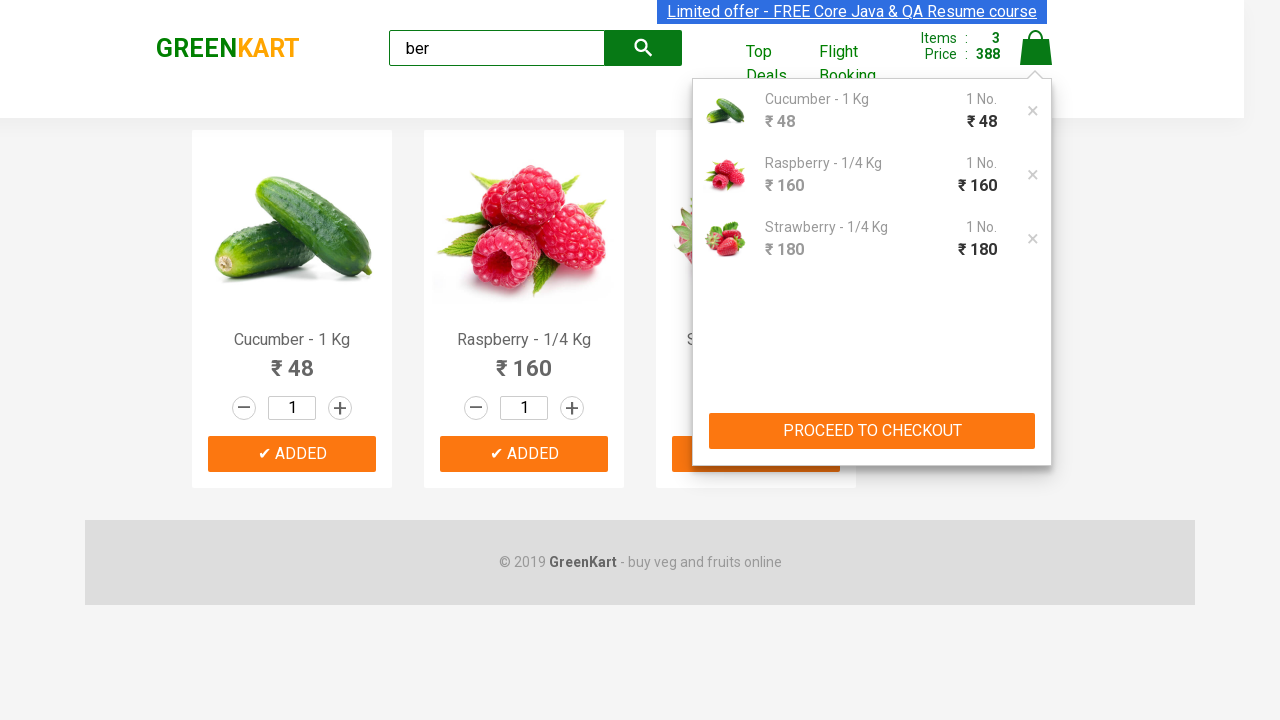

Clicked 'PROCEED TO CHECKOUT' button at (872, 431) on xpath=//button[text()='PROCEED TO CHECKOUT']
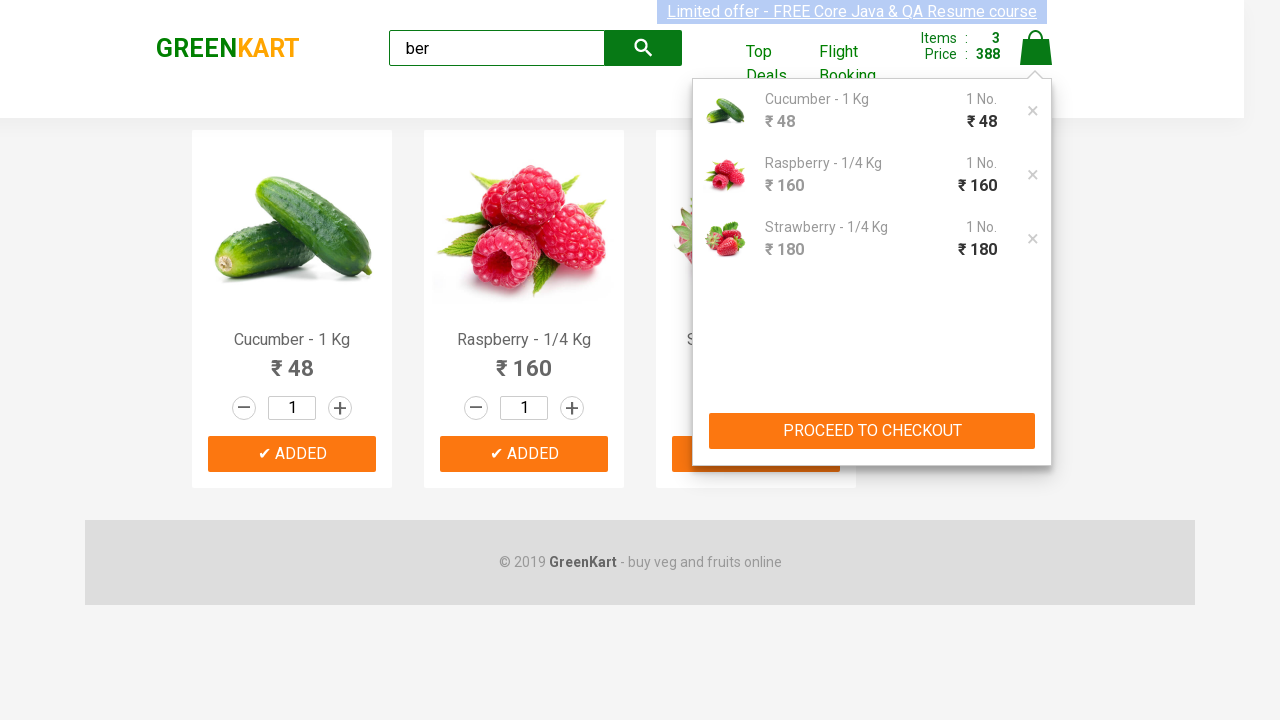

Waited for checkout page to load
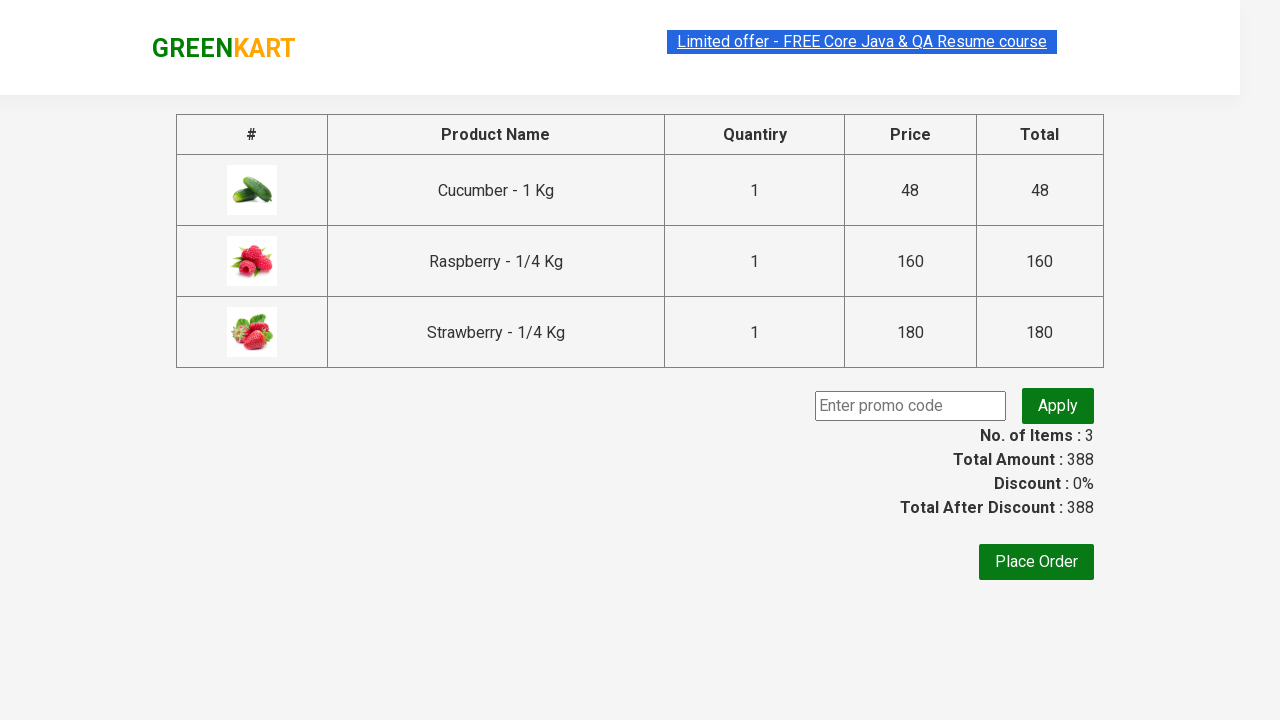

Retrieved 3 product prices from checkout page
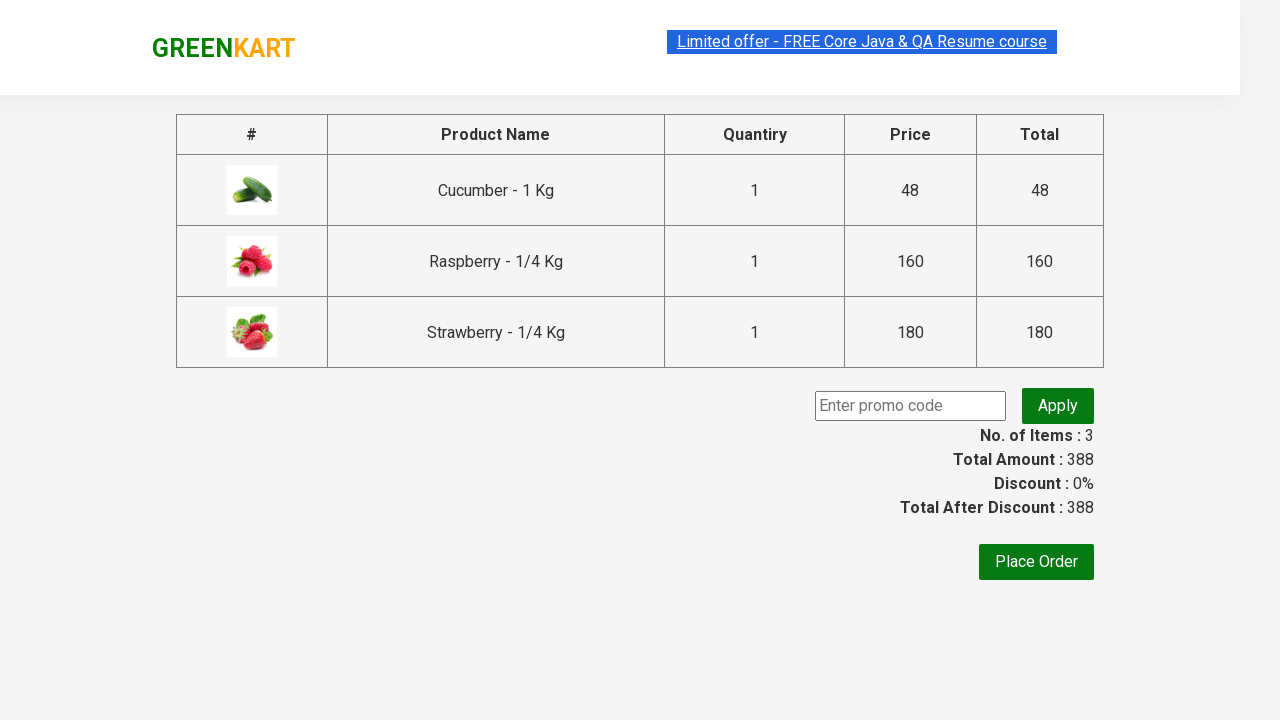

Calculated cart sum: 388.0, Retrieved displayed total: 388.0
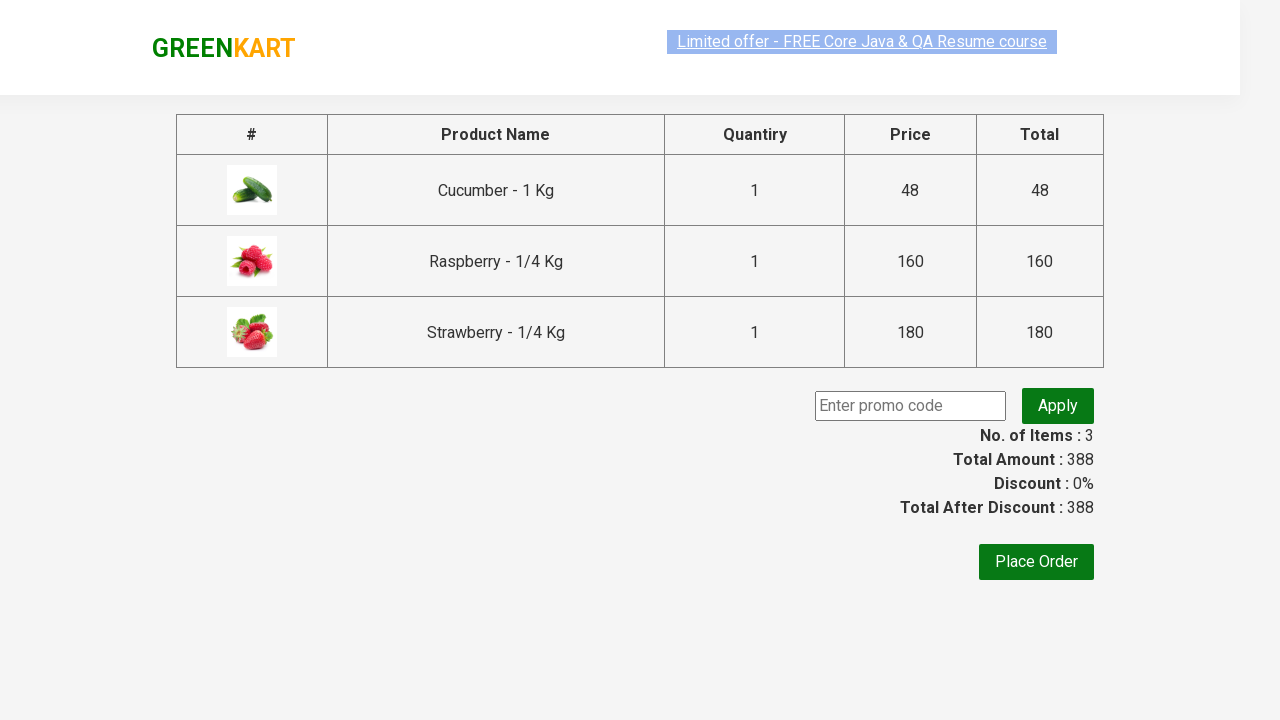

Verified cart total calculation: calculated sum matches displayed total (388.0)
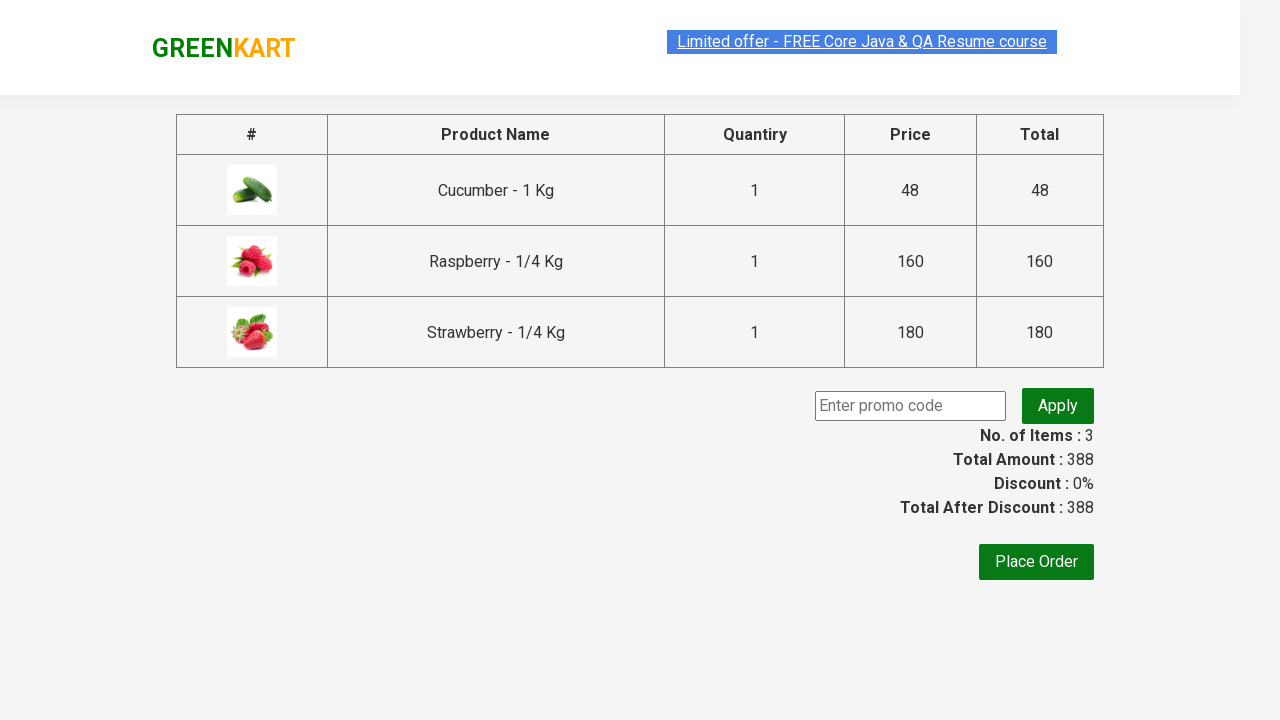

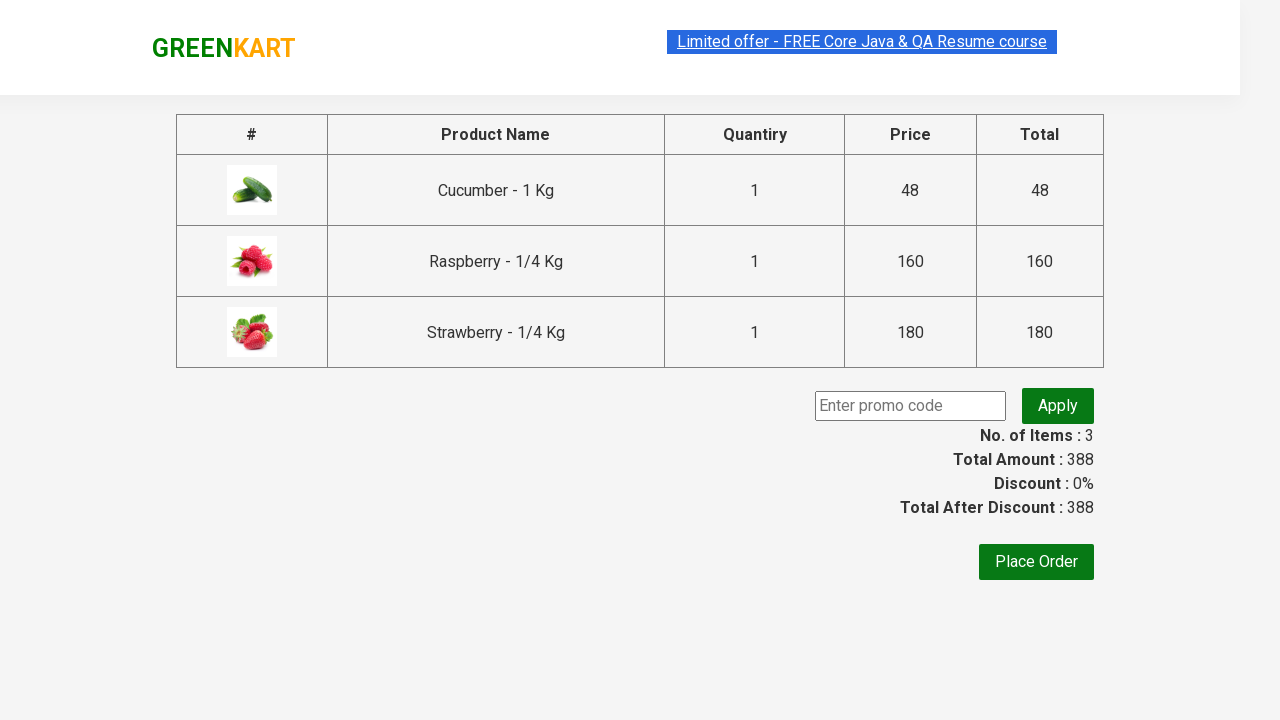